Tests drag and drop functionality by dragging an element from one box to another.

Starting URL: https://www.qa-practice.com/elements/dragndrop/boxes

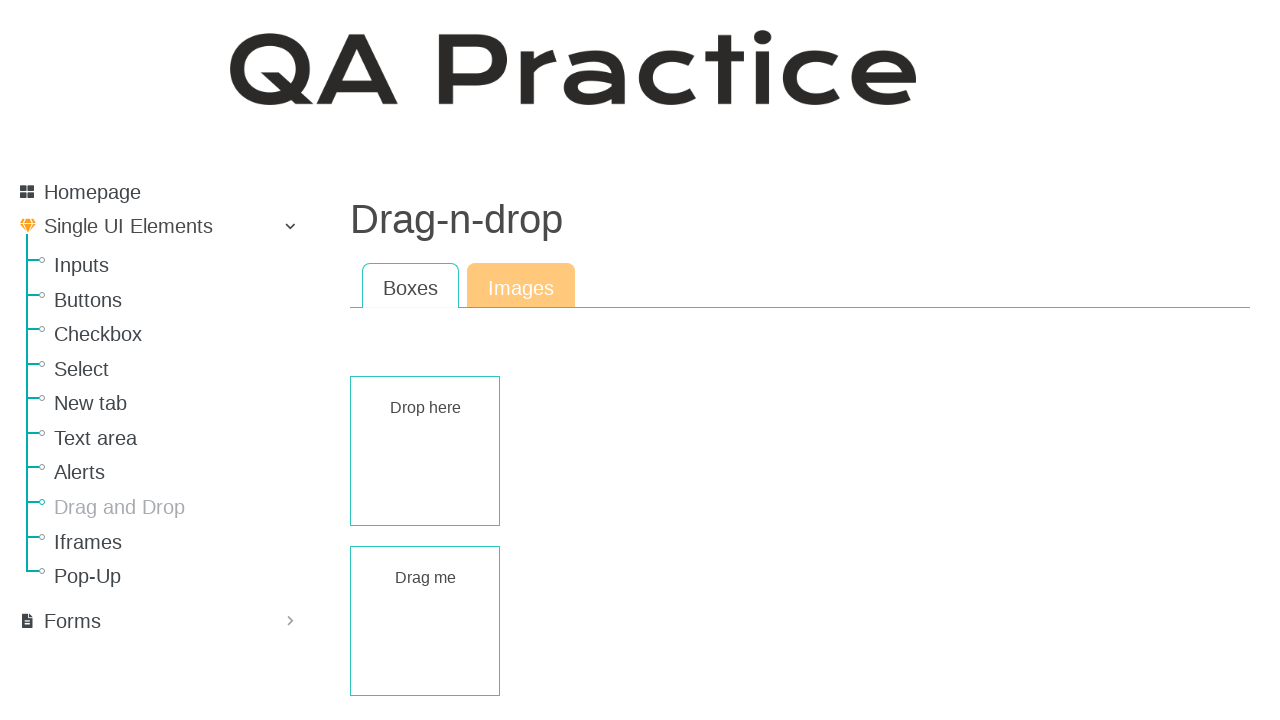

Dragged element from source box to target box at (425, 451)
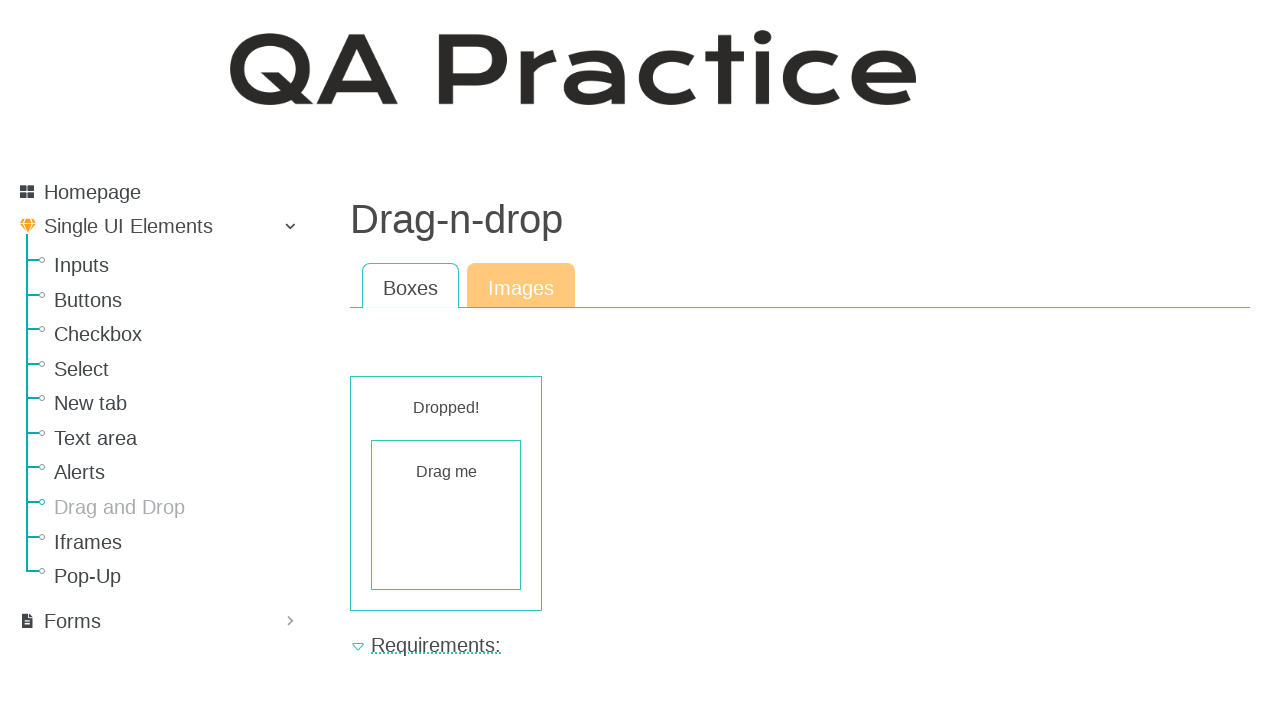

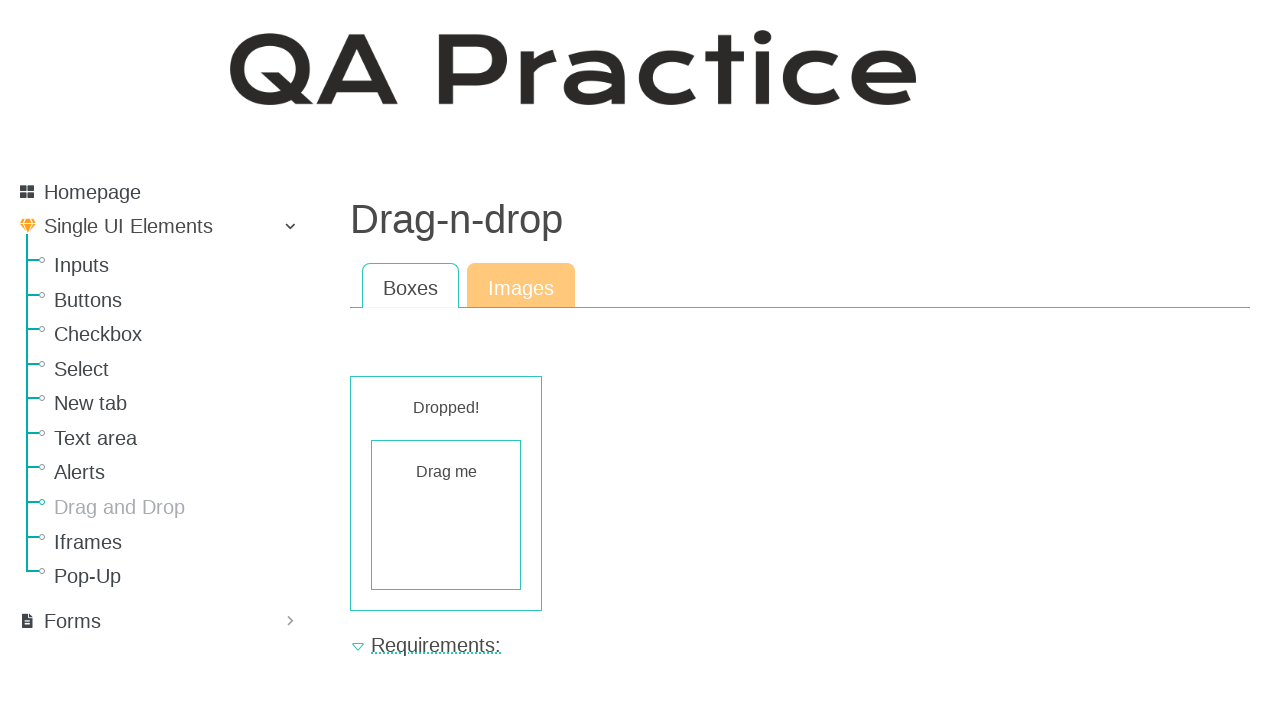